Tests entry ad modal by navigating to the page and dismissing the modal popup

Starting URL: http://the-internet.herokuapp.com/

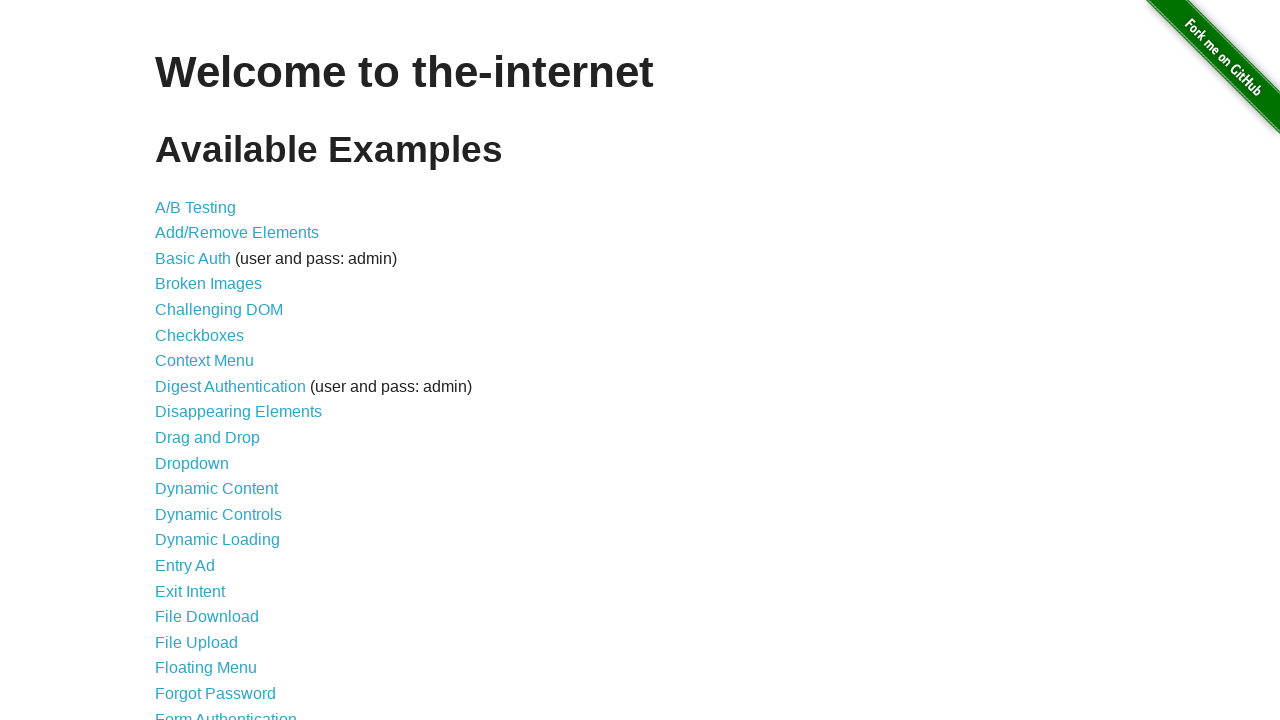

Clicked on Entry Ad link at (185, 566) on a[href="/entry_ad"]
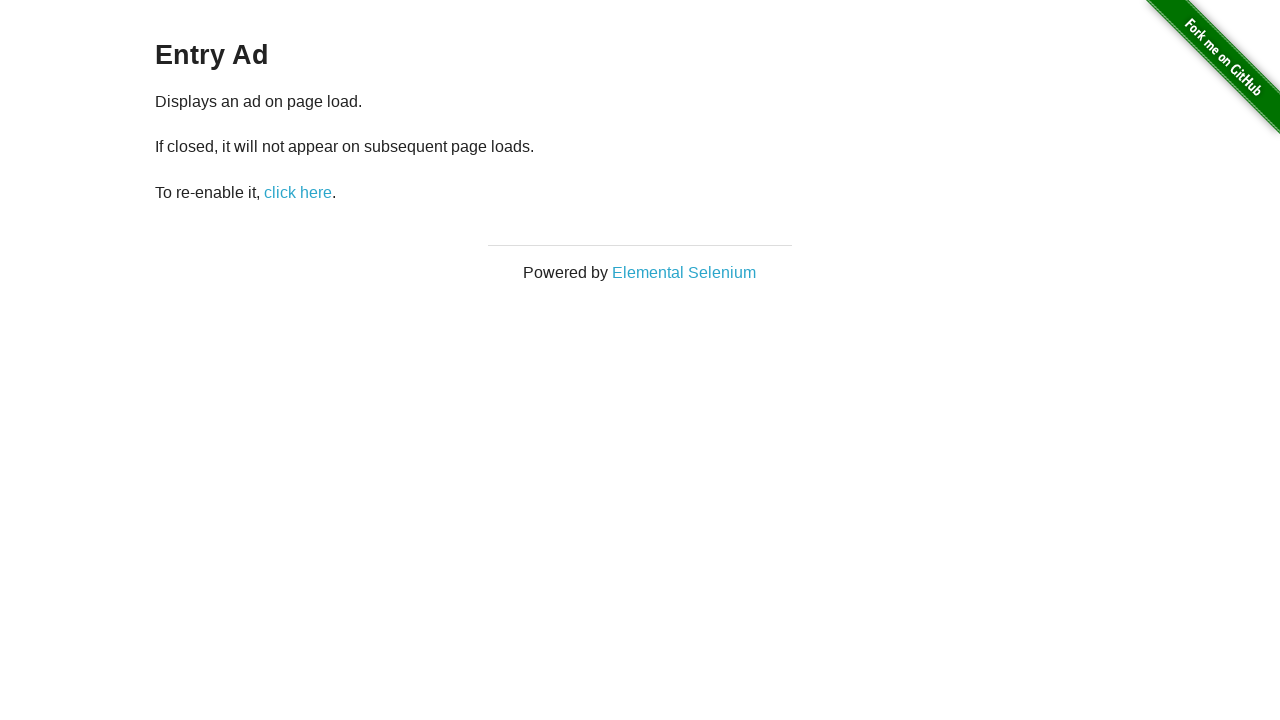

Entry ad modal appeared
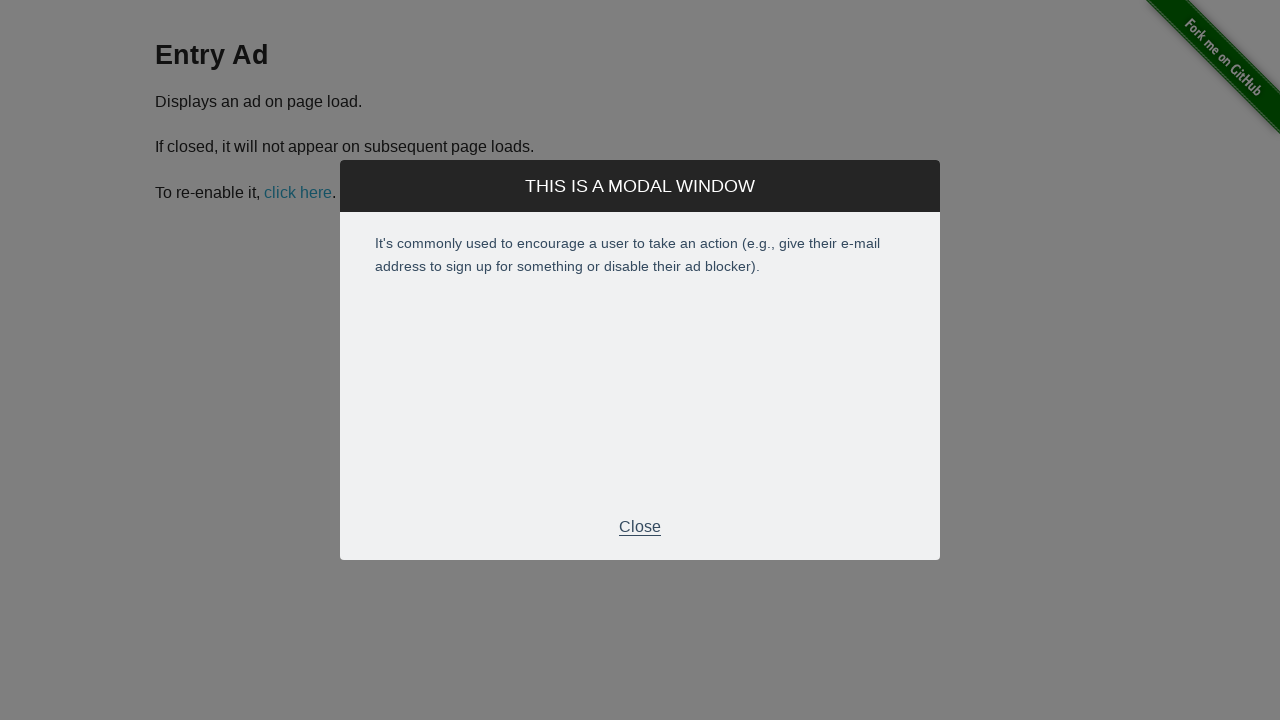

Dismissed modal popup by pressing Enter
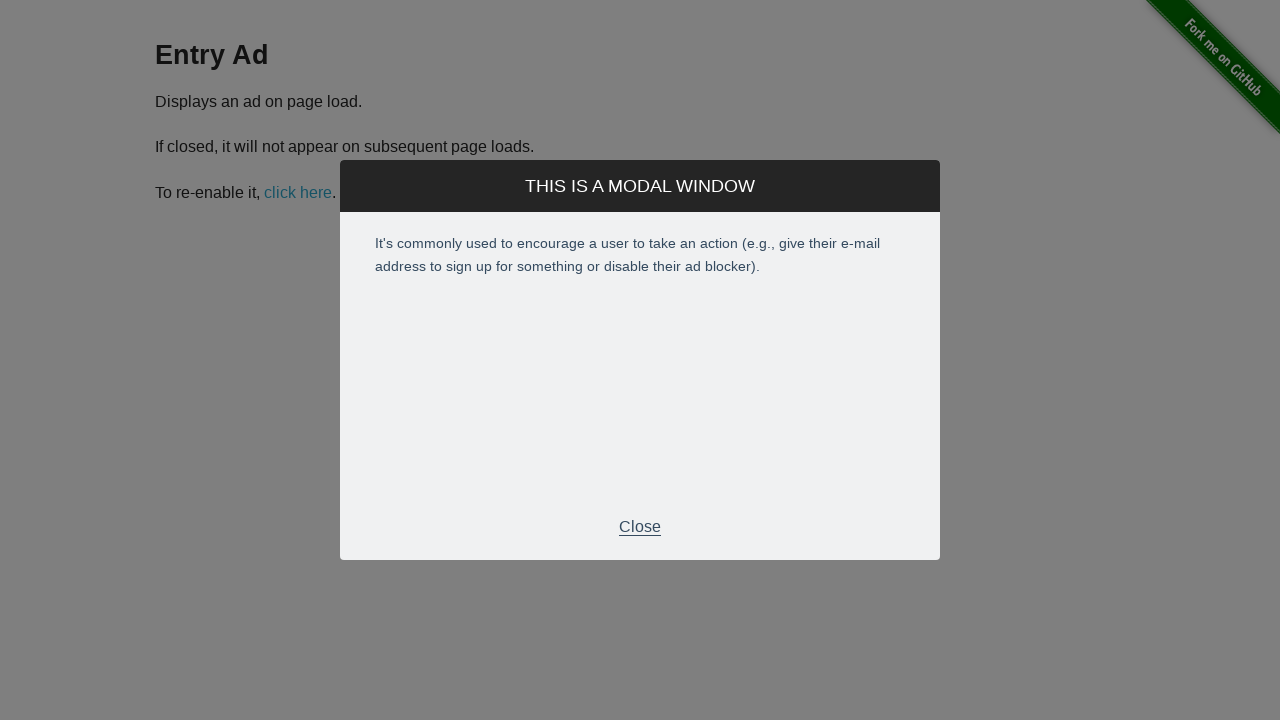

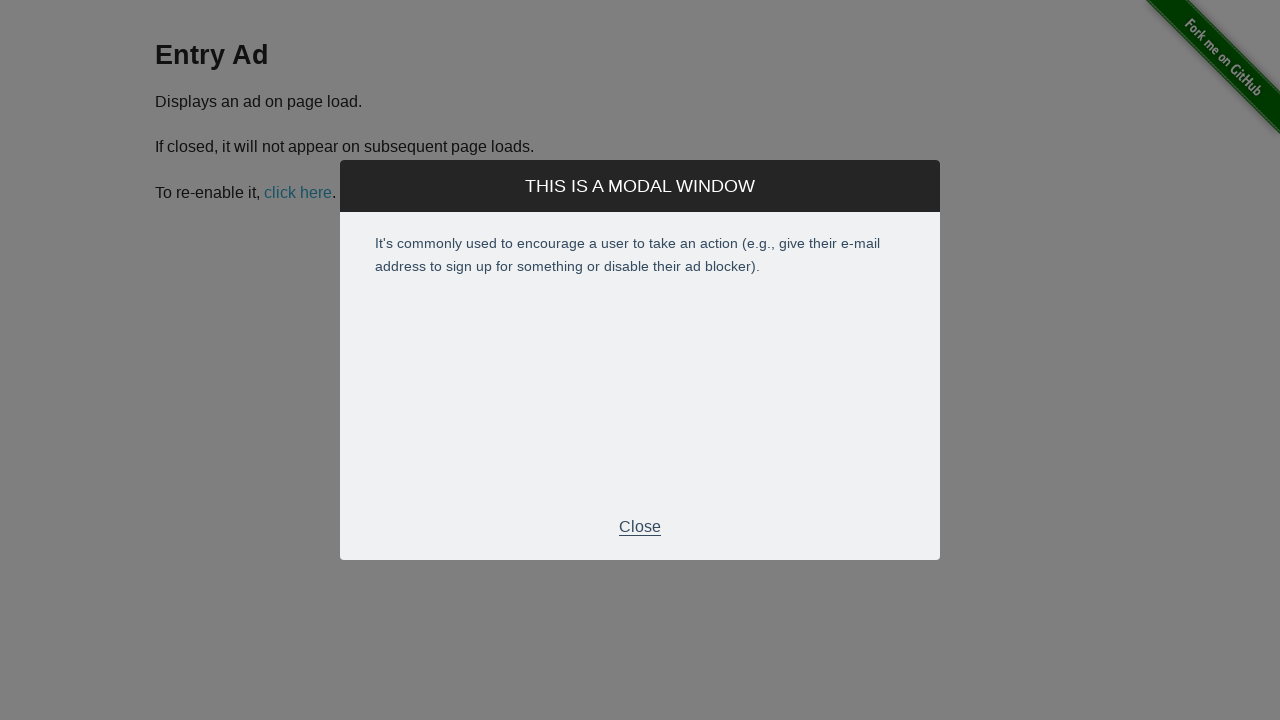